Tests calculator division by zero by clicking 7 / 0 and verifying the result displays Infinity

Starting URL: https://testpages.eviltester.com/styled/apps/calculator.html

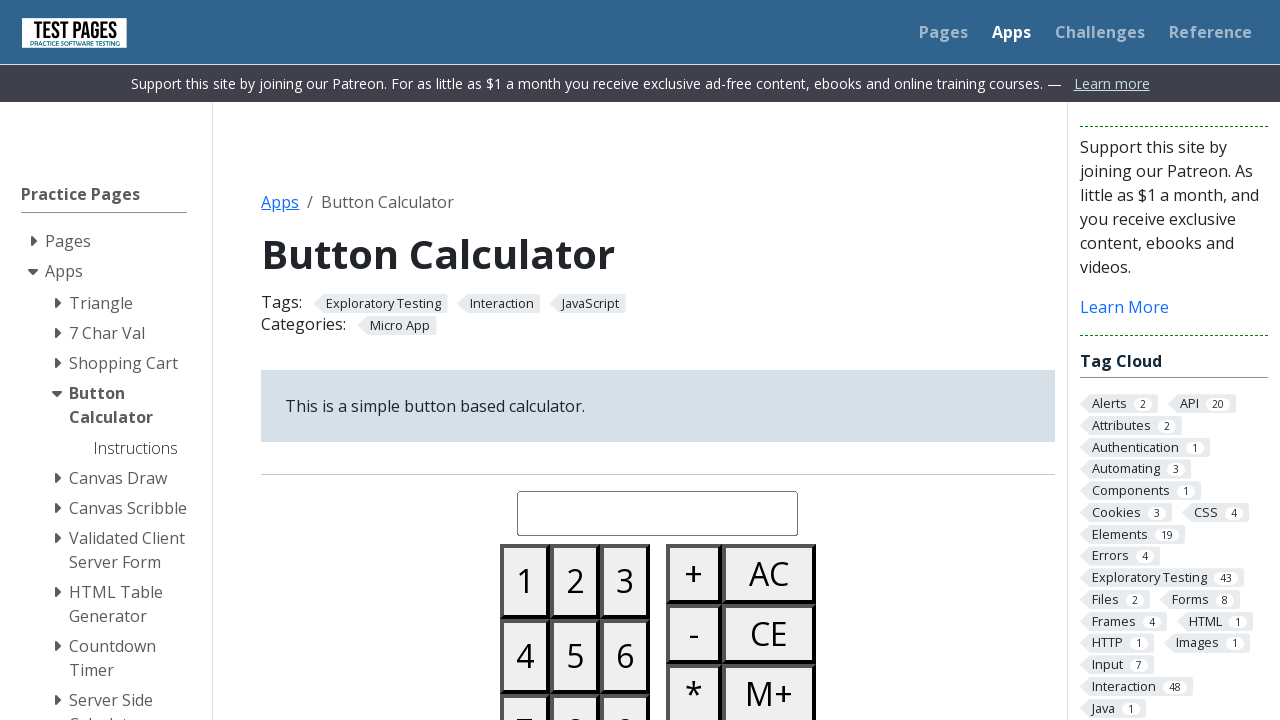

Clicked button 7 at (525, 683) on #button07
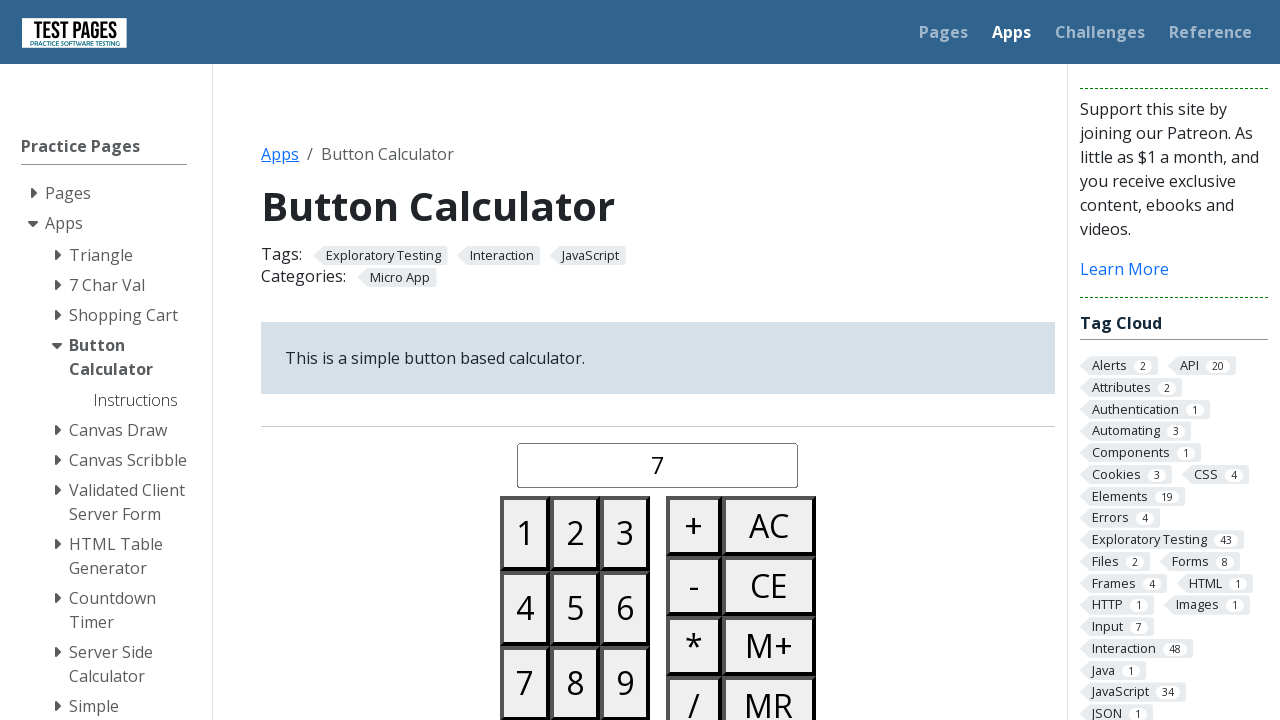

Clicked divide button at (694, 690) on #buttondivide
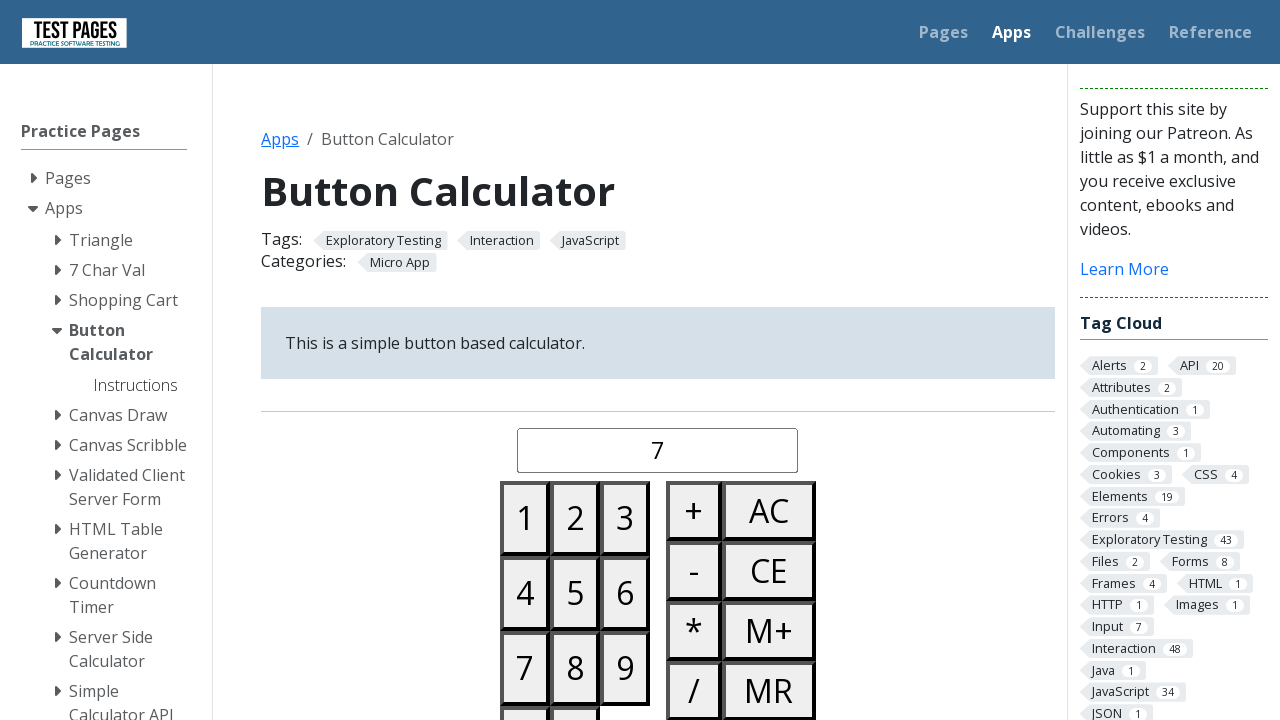

Clicked button 0 at (525, 683) on #button00
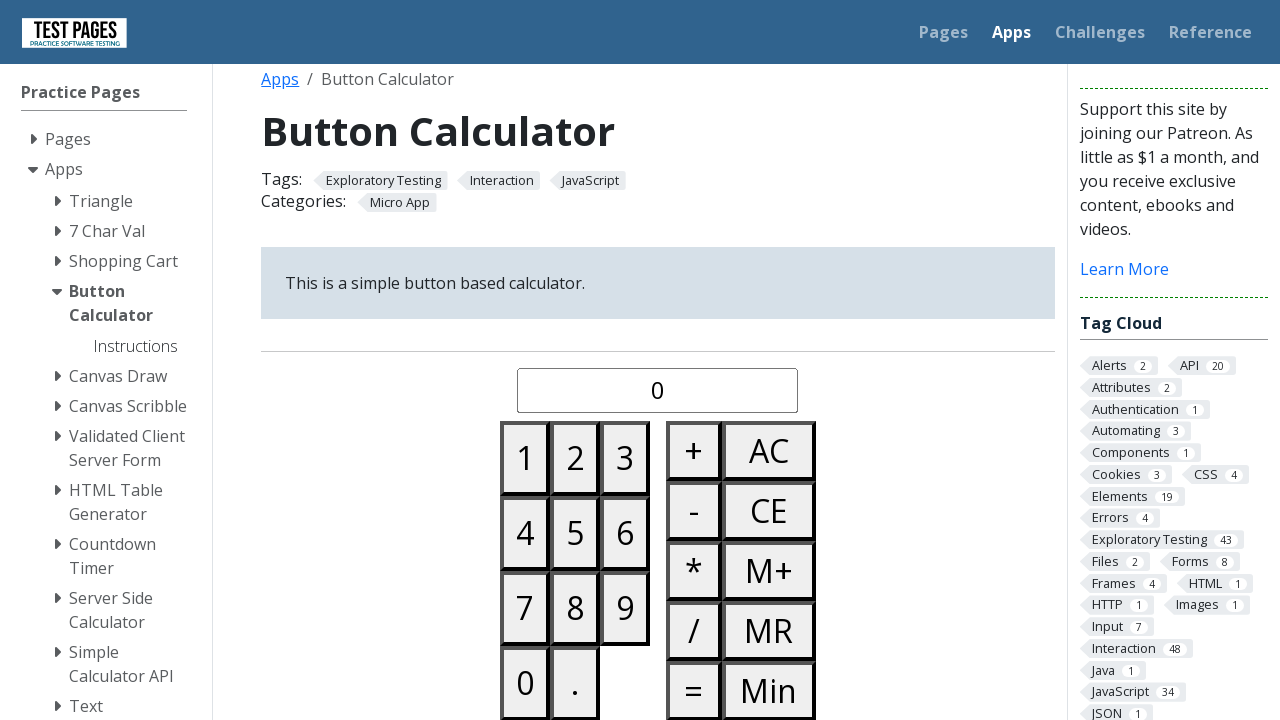

Clicked equals button at (694, 690) on #buttonequals
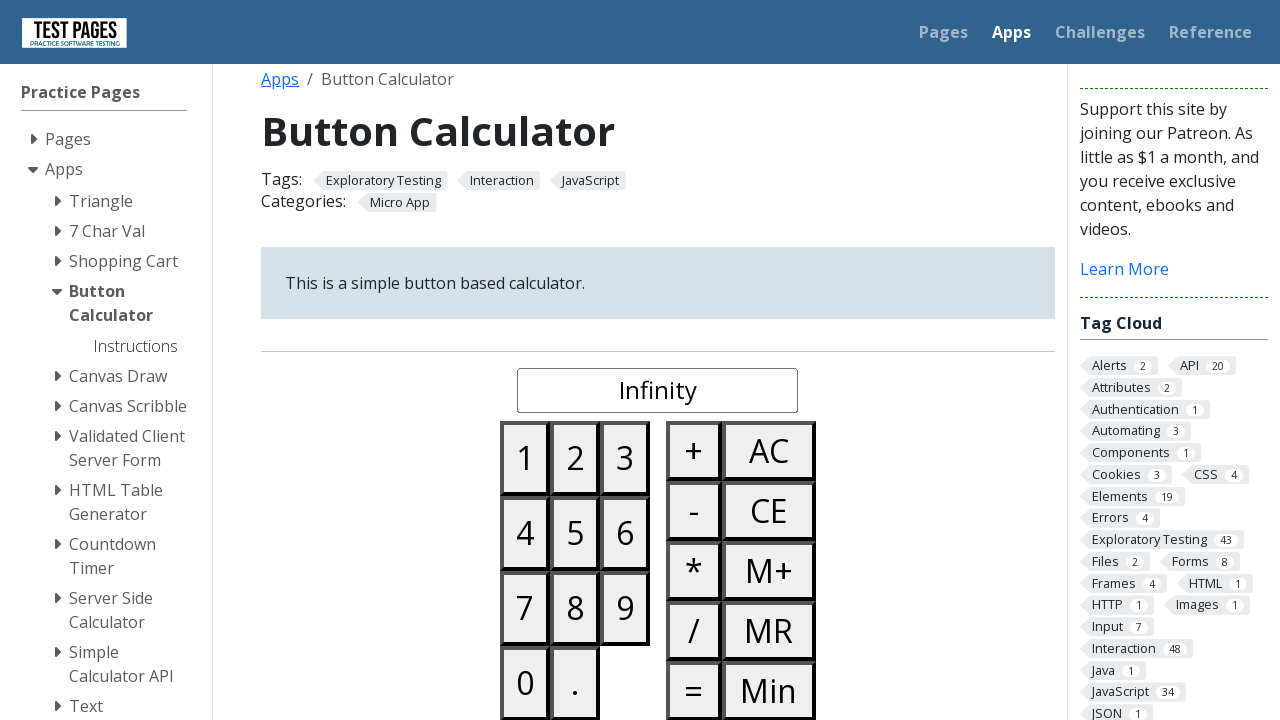

Retrieved calculated result: Infinity
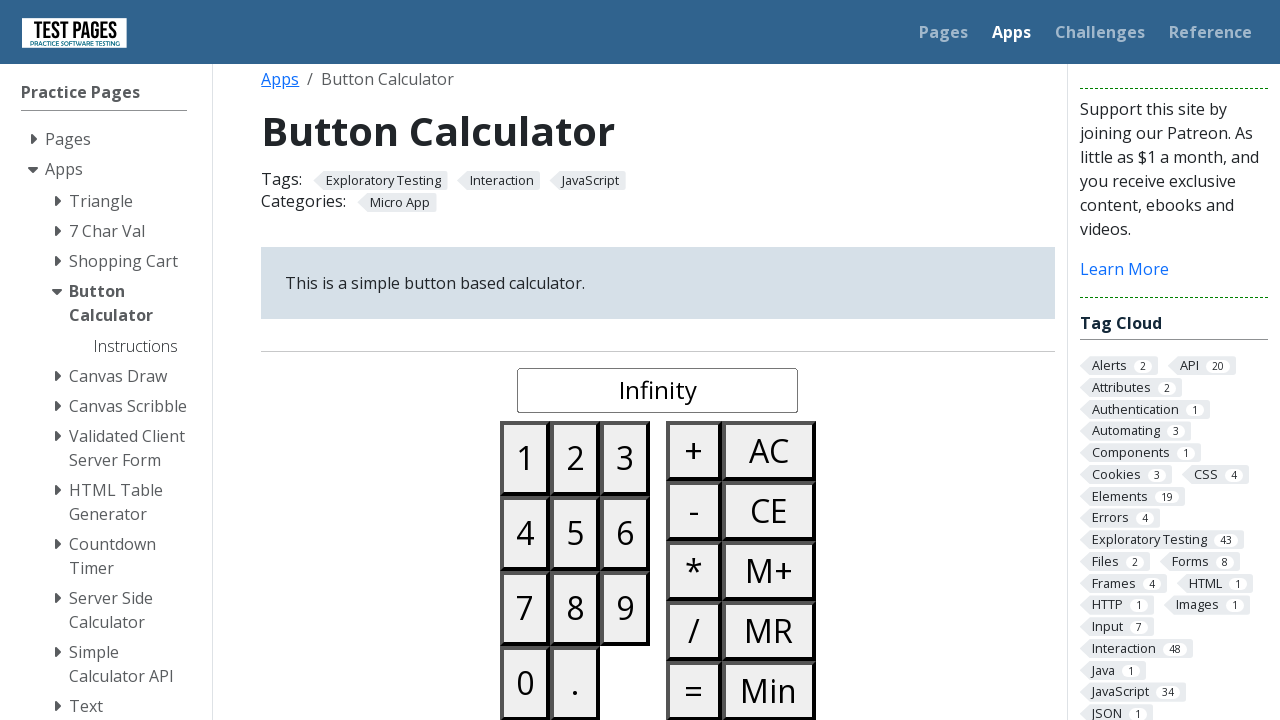

Assertion passed: division by zero correctly returned Infinity
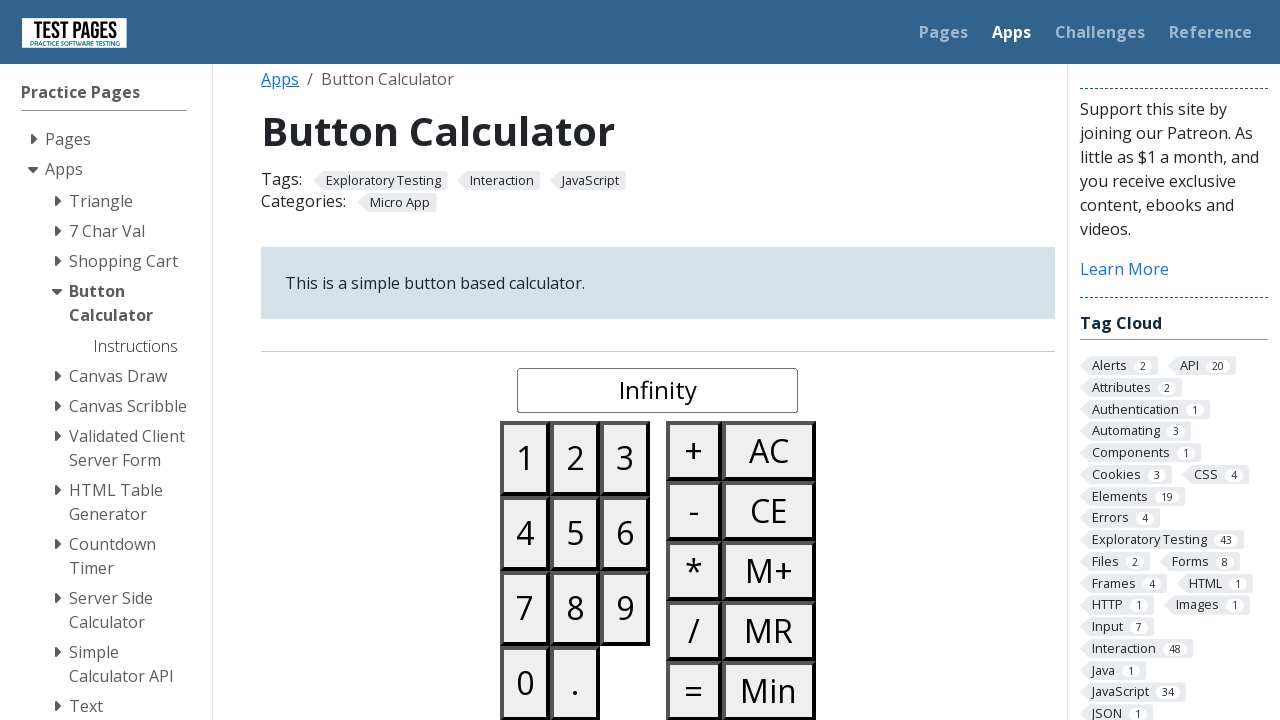

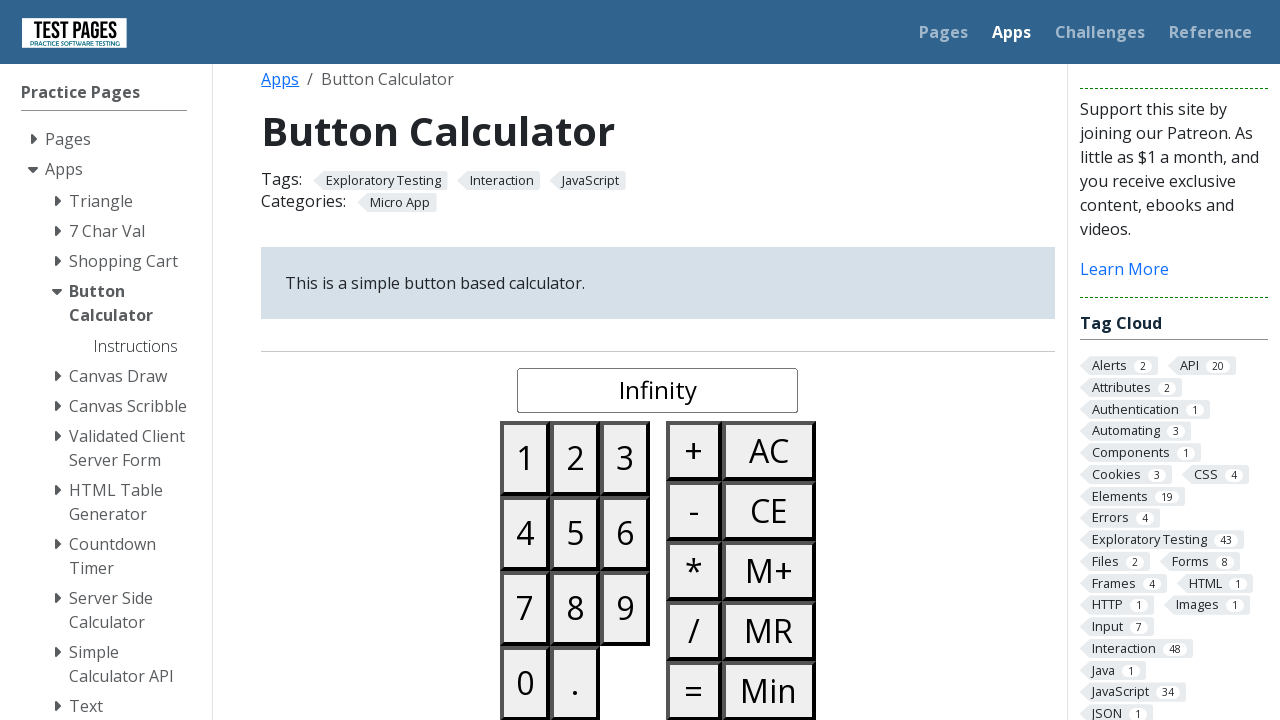